Navigates to Rahul Shetty Academy homepage and verifies the page title can be retrieved

Starting URL: https://rahulshettyacademy.com/#/index

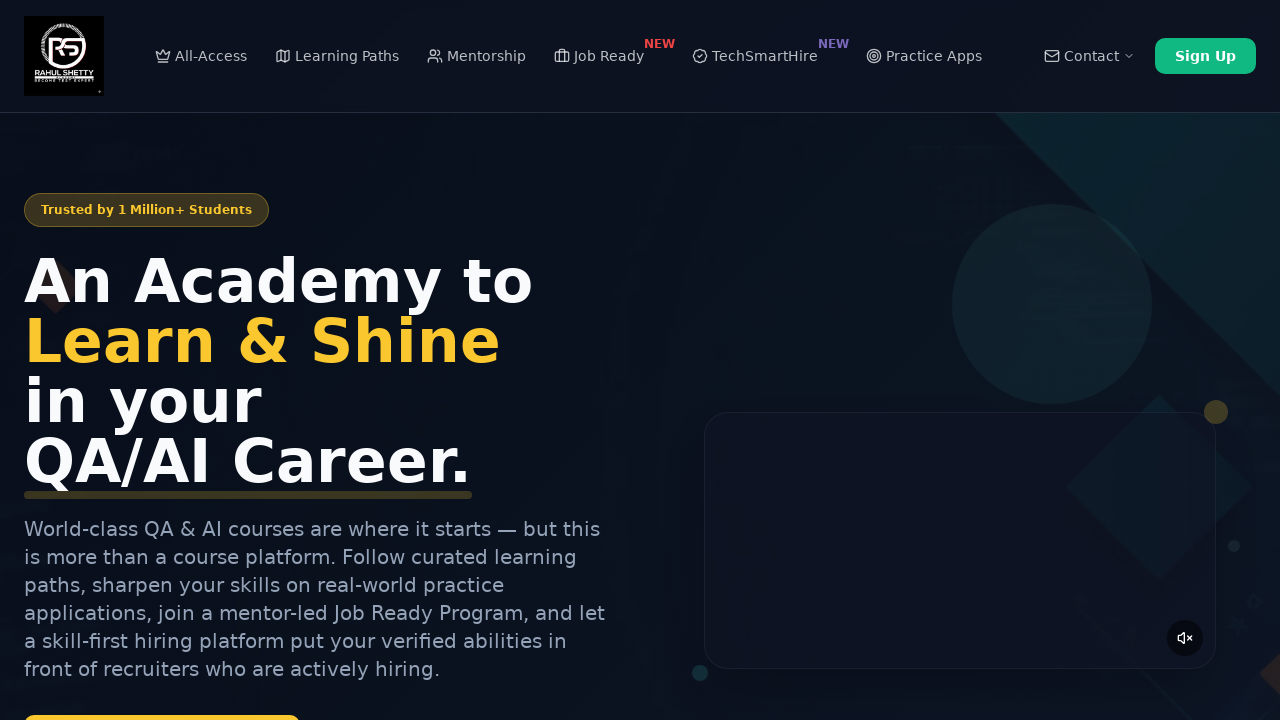

Navigated to Rahul Shetty Academy homepage
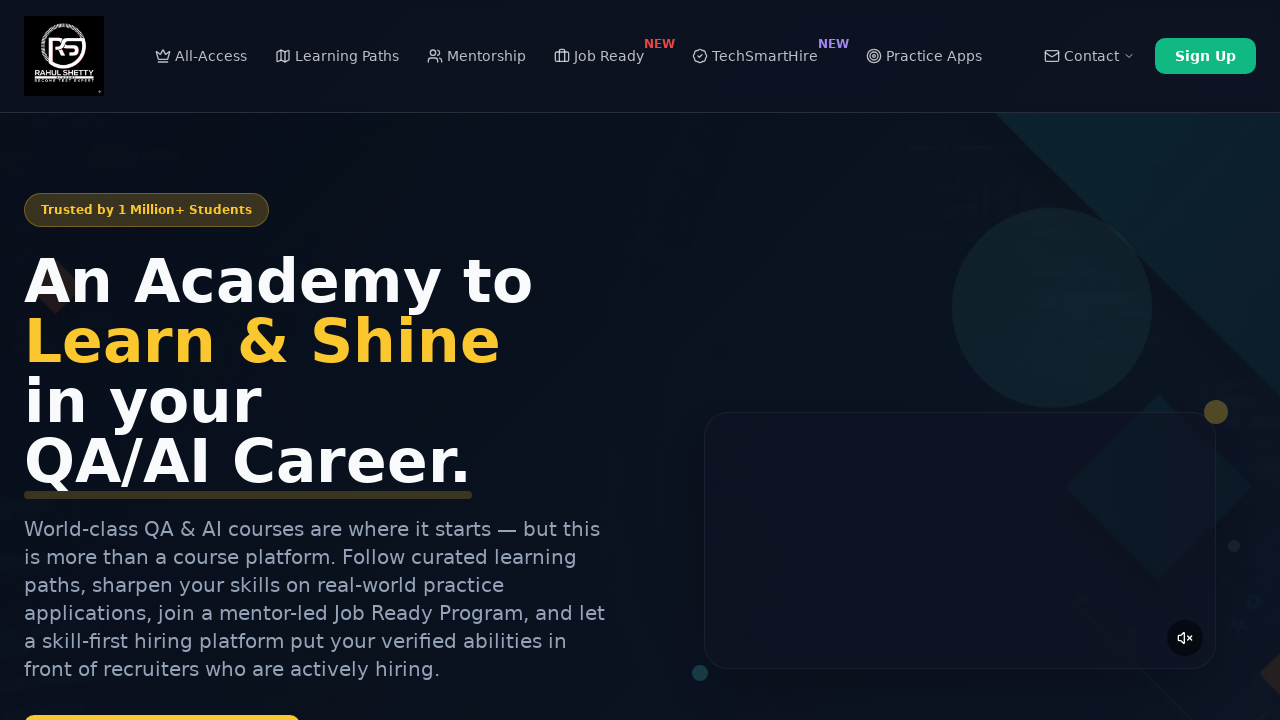

Retrieved page title: Rahul Shetty Academy | QA Automation, Playwright, AI Testing & Online Training
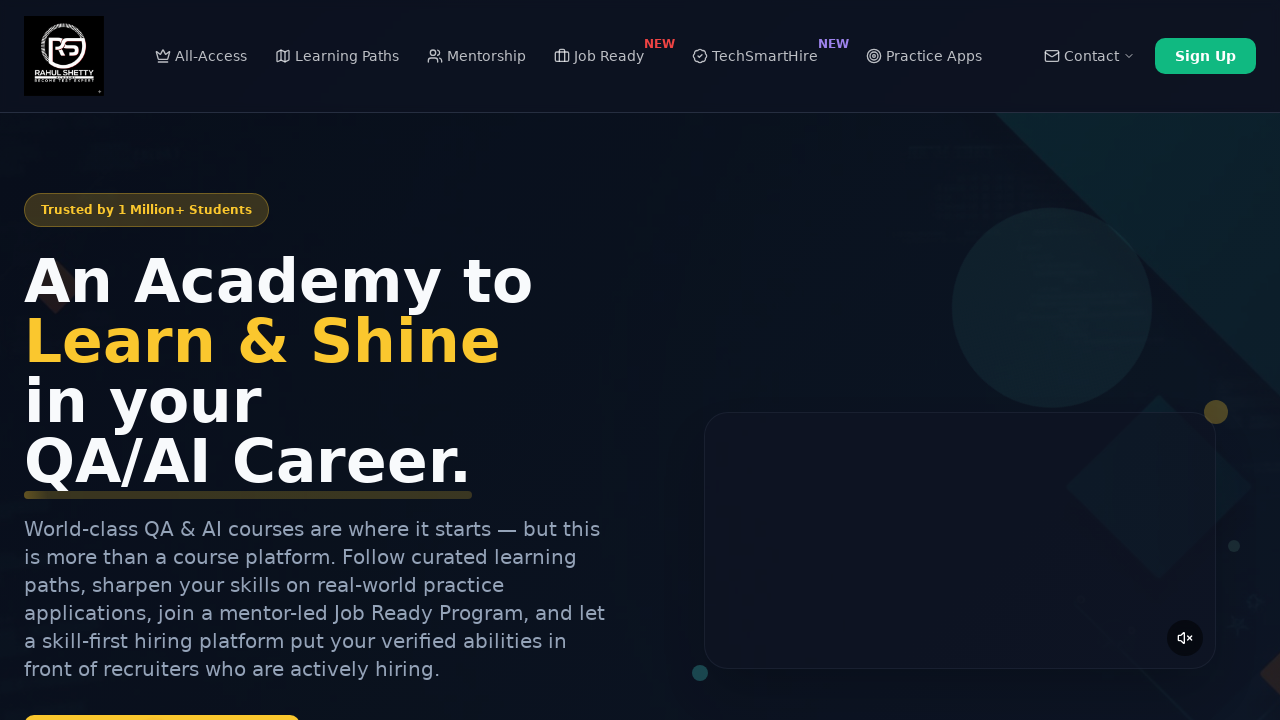

Printed page title to console
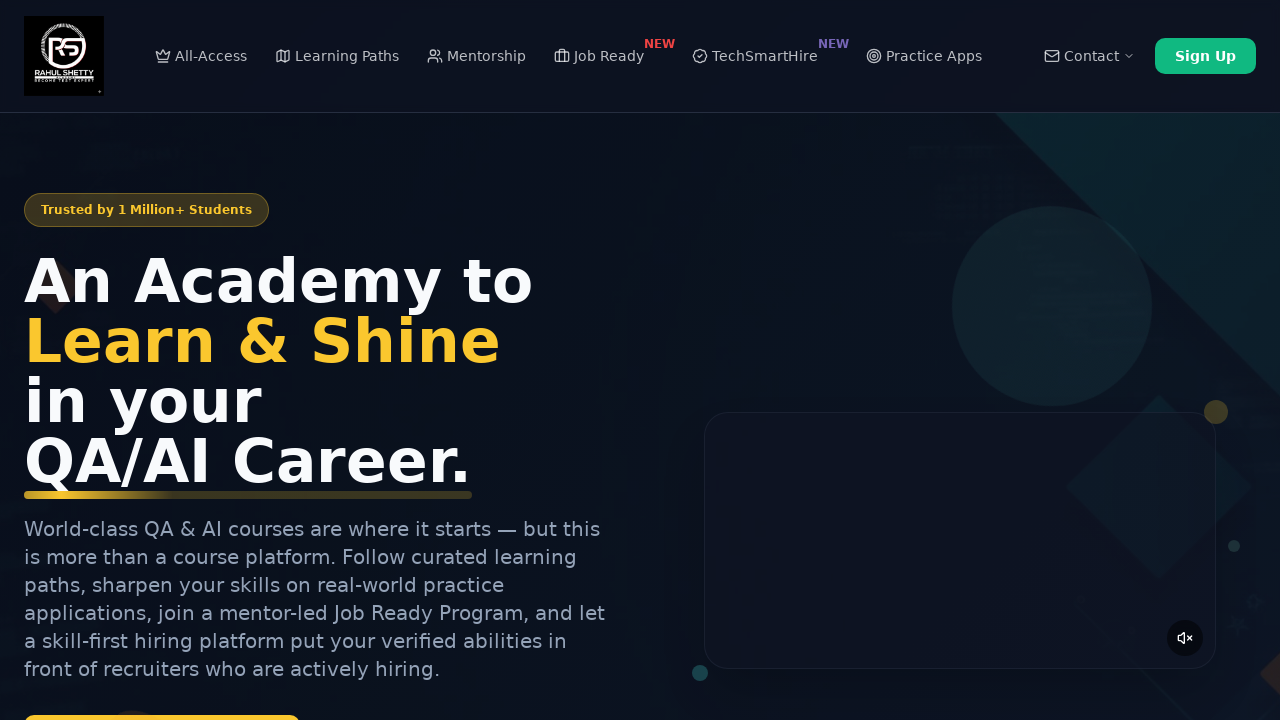

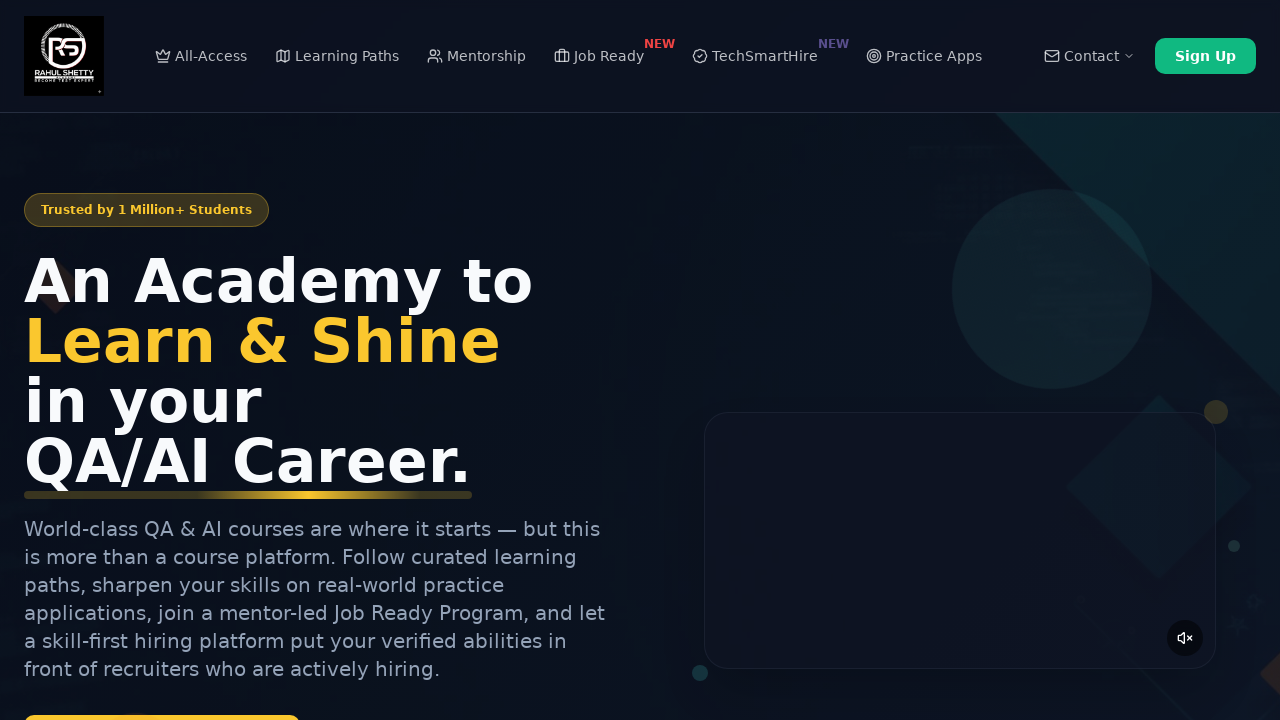